Tests Python.org search functionality by entering "pycon" in the search box and submitting the search

Starting URL: http://www.python.org

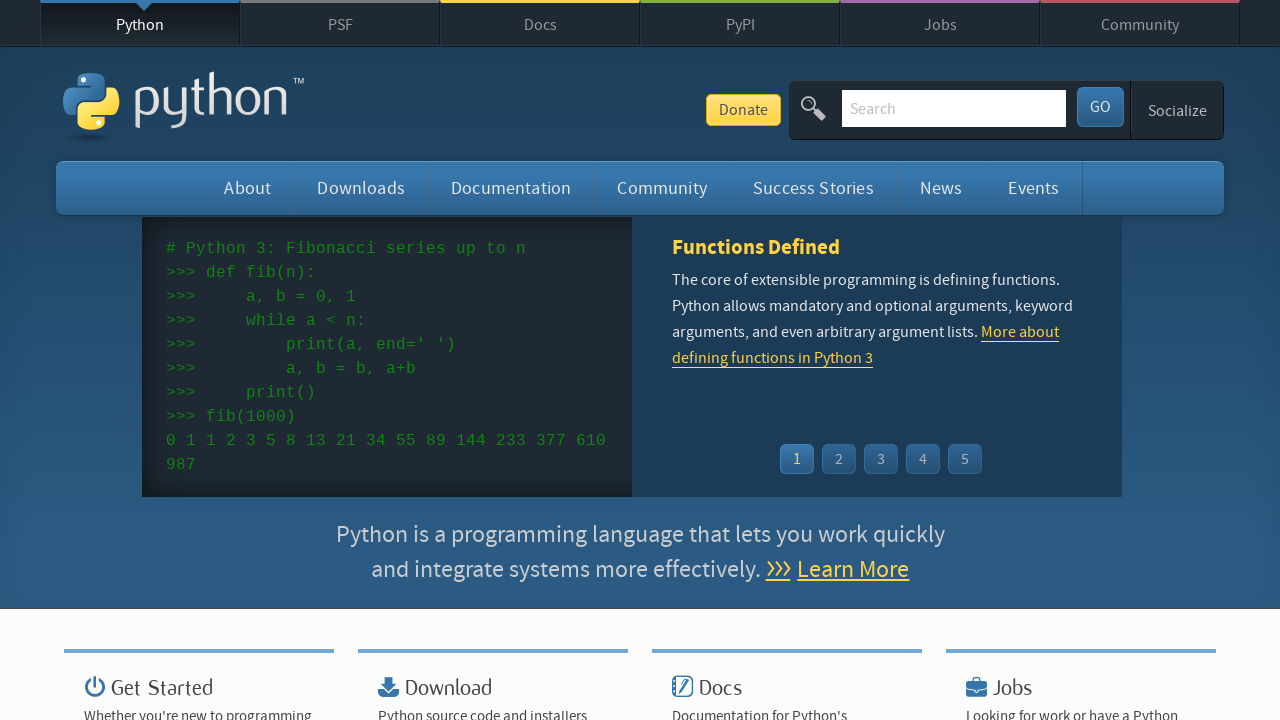

Verified page title contains 'Python'
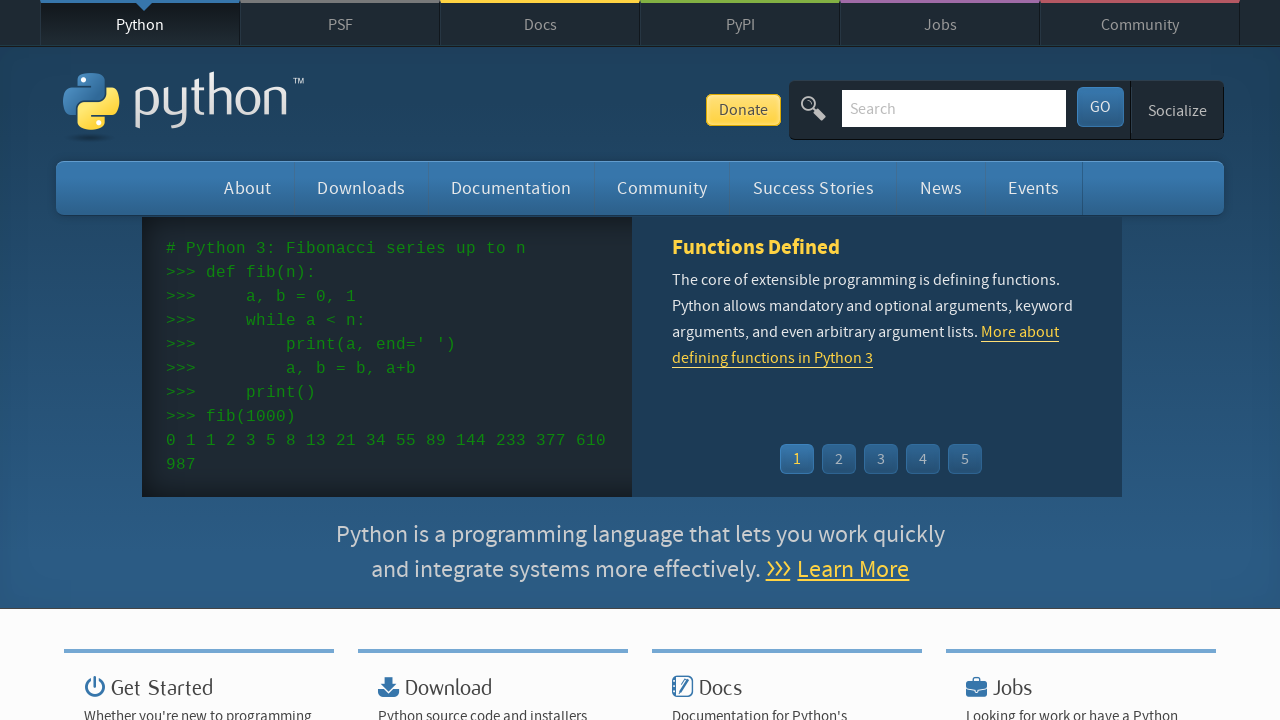

Found and cleared search input field on input[name='q']
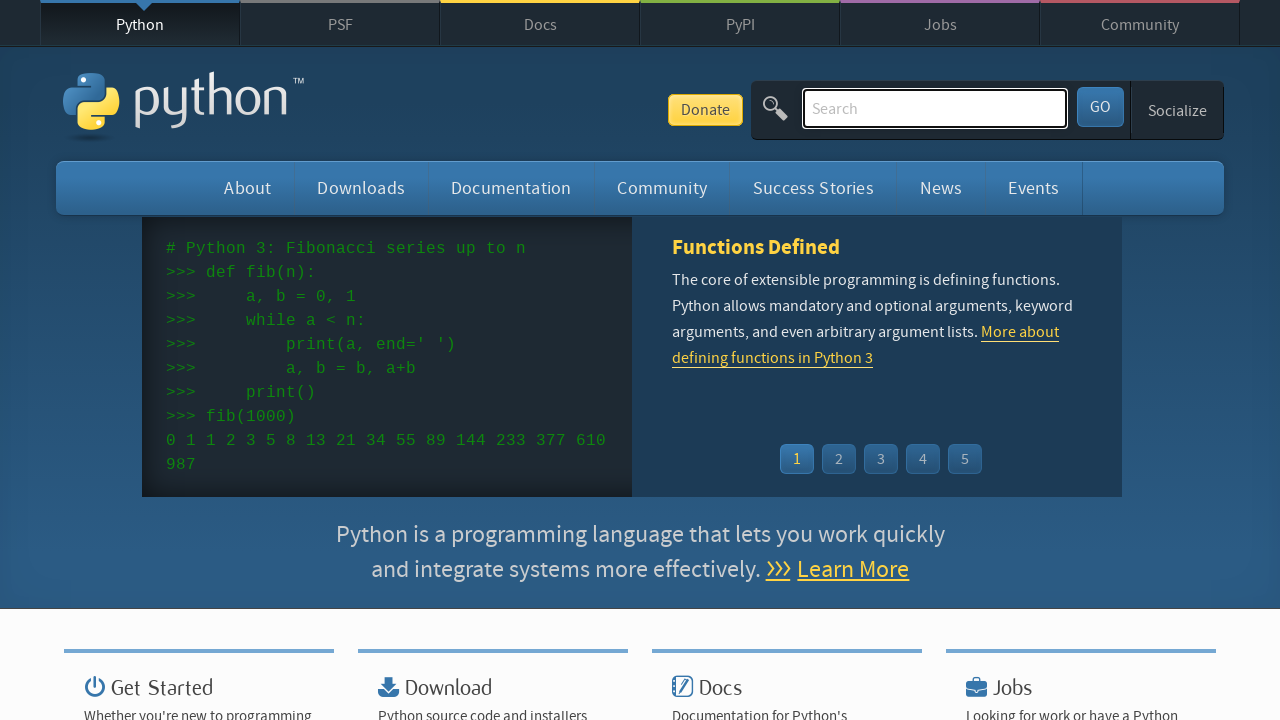

Typed 'pycon' into search field on input[name='q']
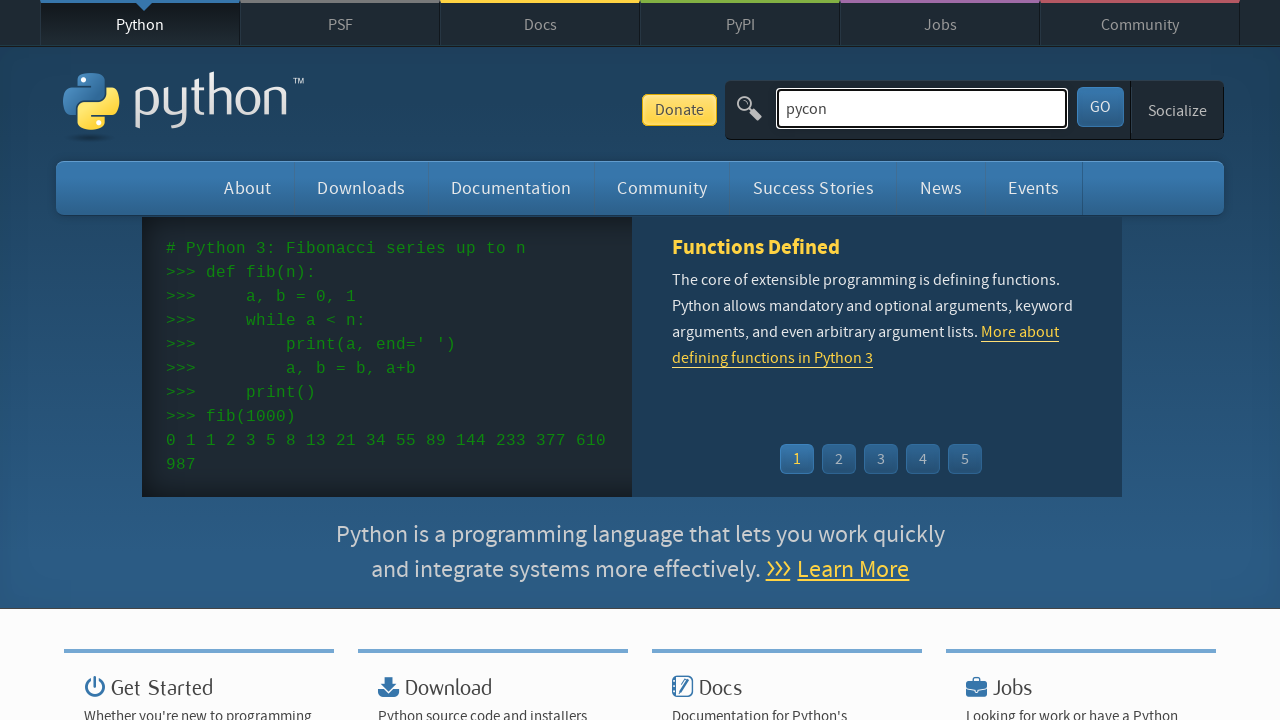

Pressed Enter to submit search query on input[name='q']
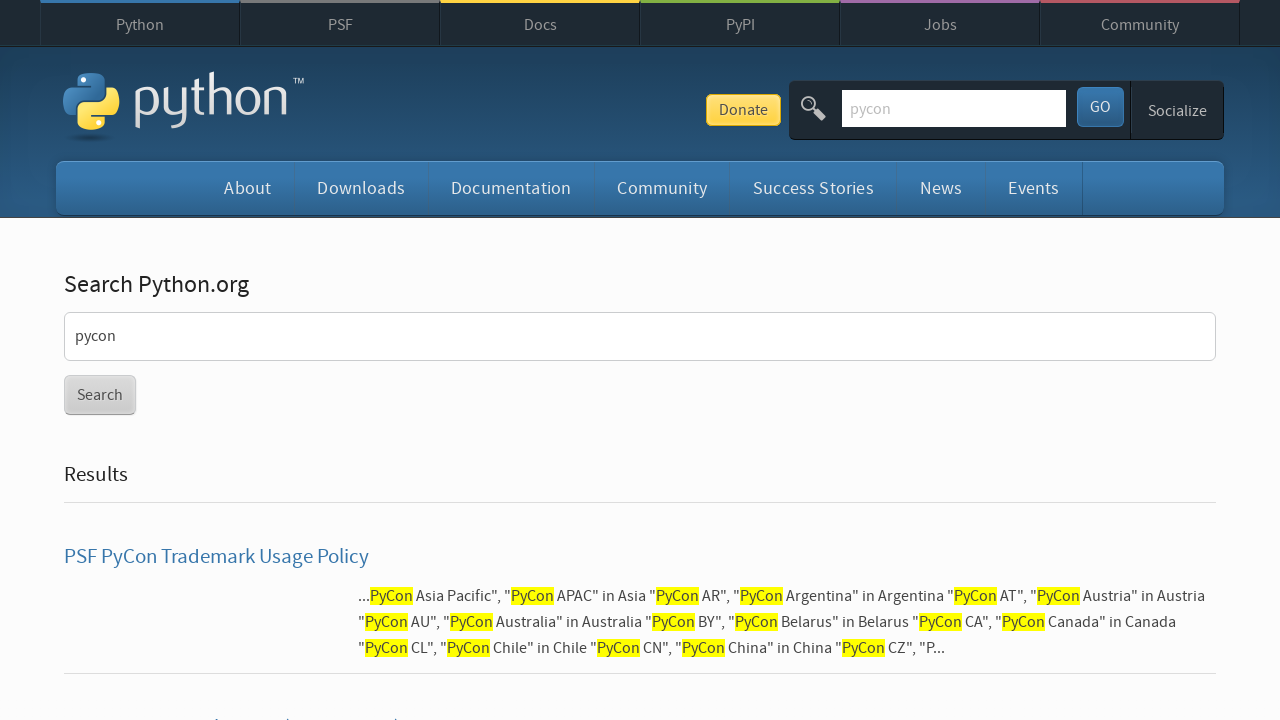

Waited for search results page to load (networkidle)
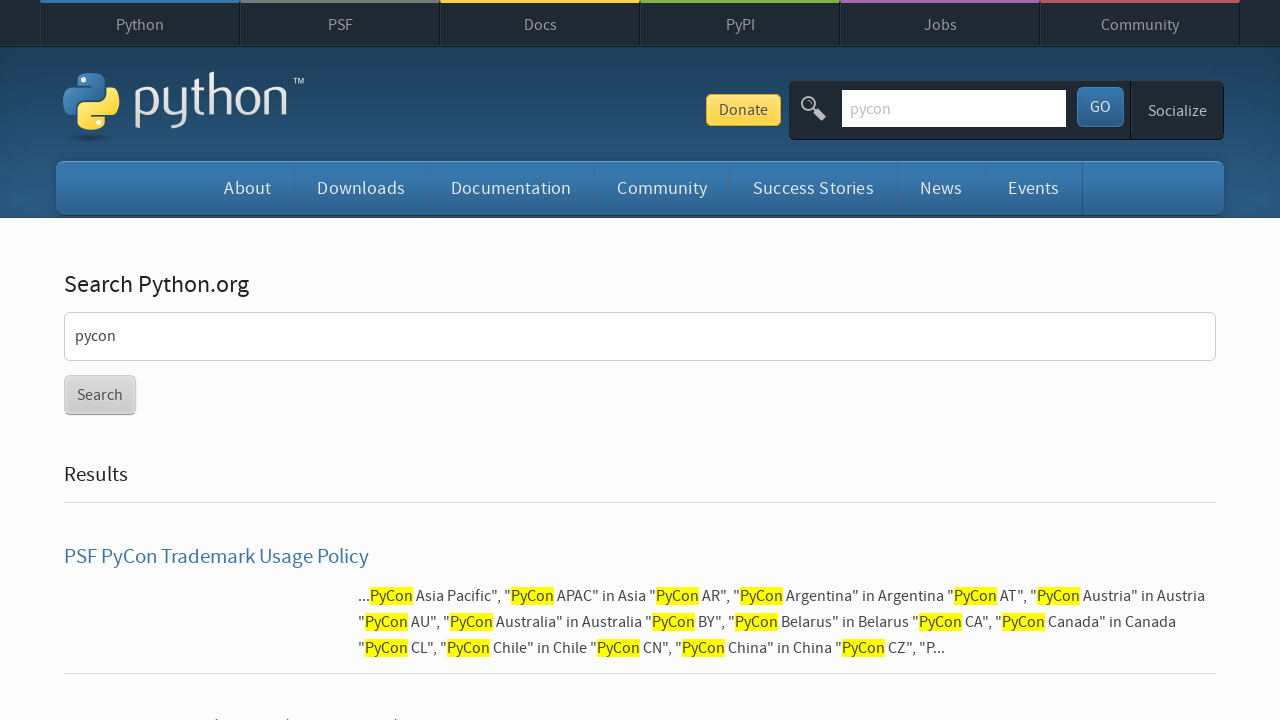

Verified search results are displayed (no 'No results found' message)
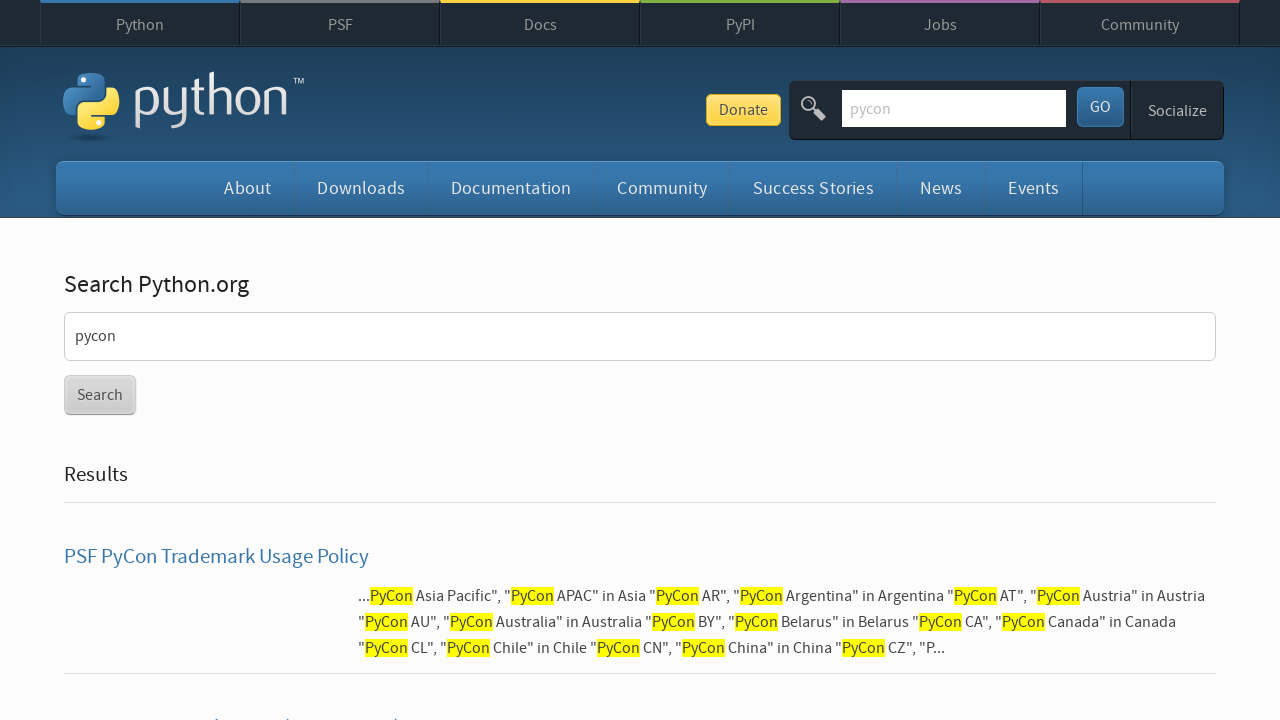

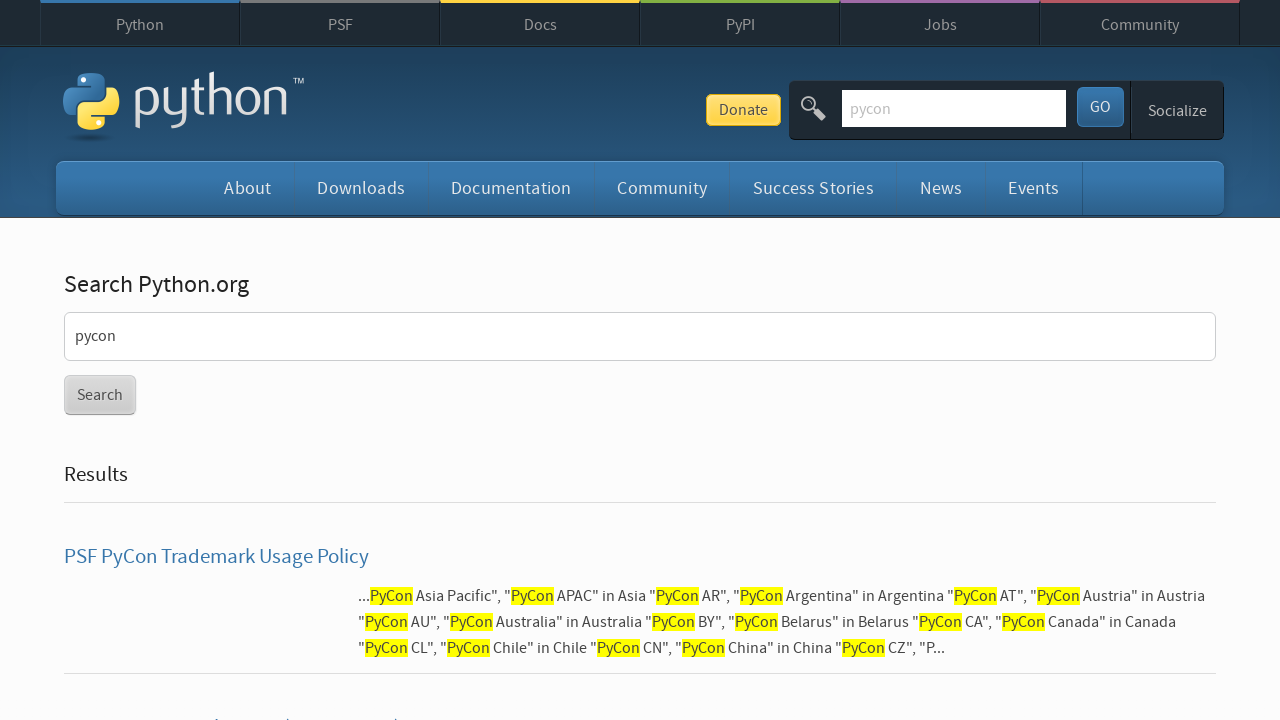